Tests the entry ad modal functionality by waiting for a modal window to appear and then clicking the close button to dismiss it

Starting URL: http://the-internet.herokuapp.com/entry_ad

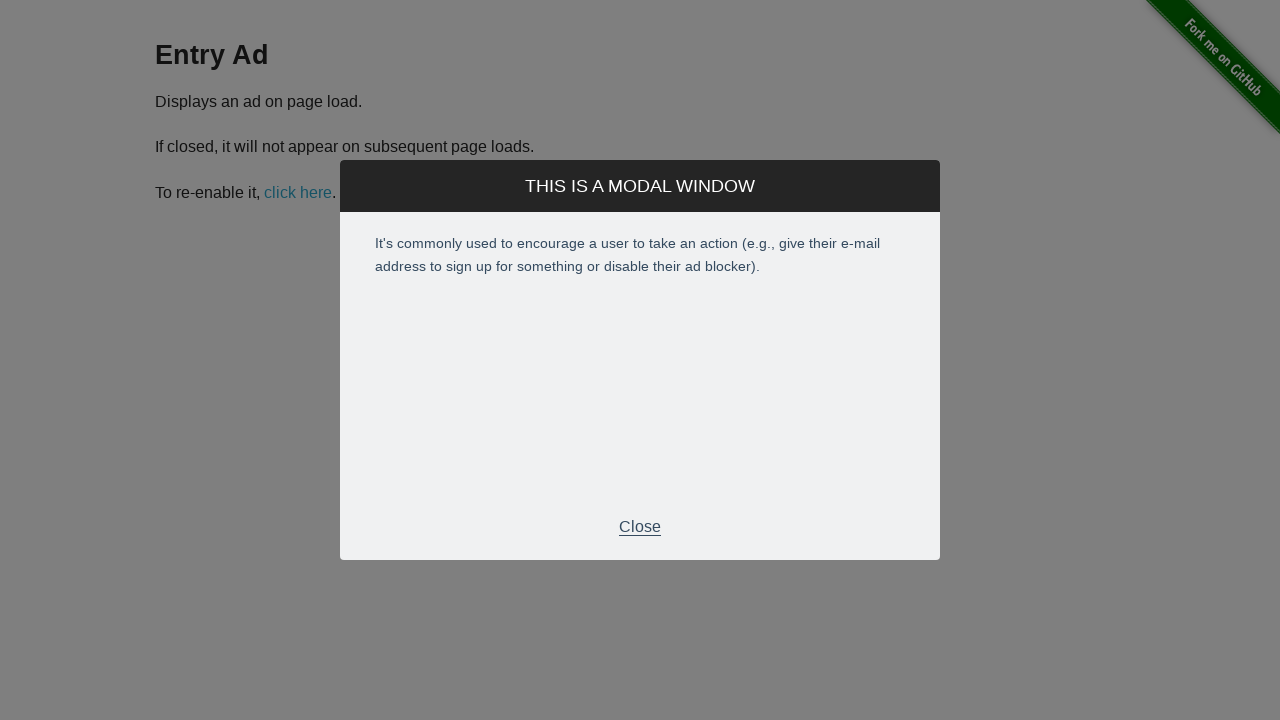

Entry ad modal appeared and became visible
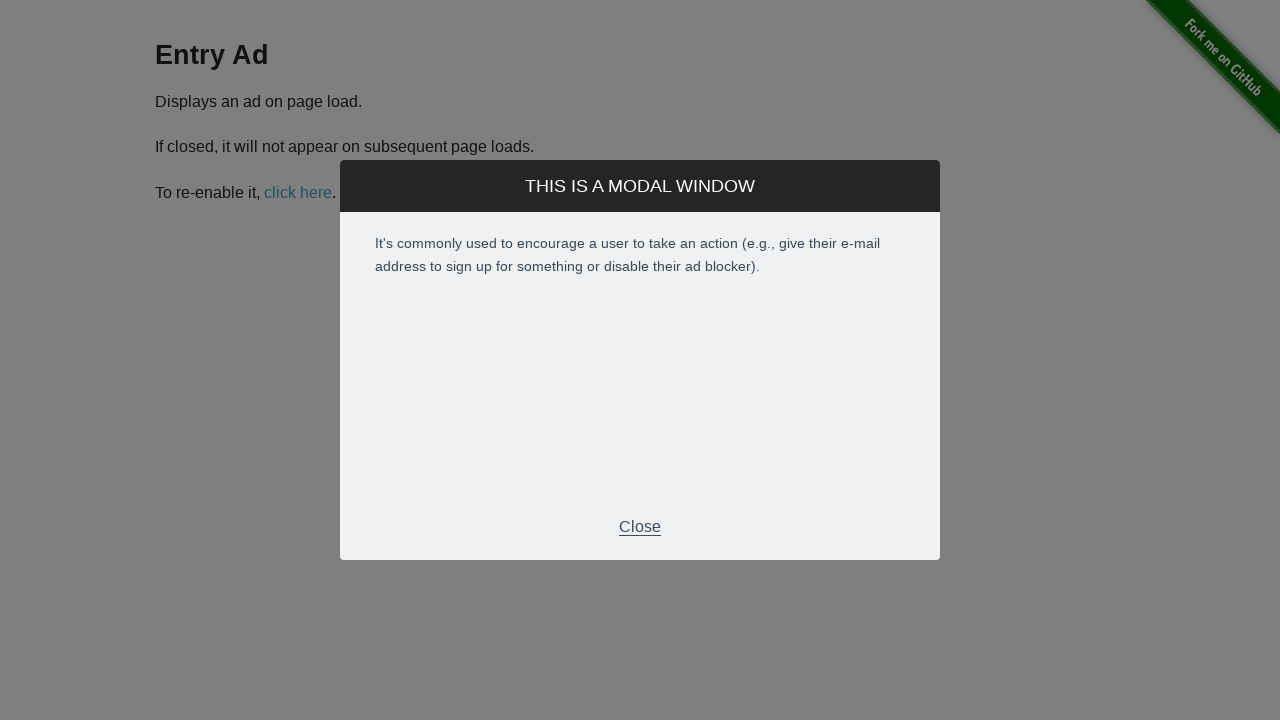

Clicked the close button in modal footer at (640, 527) on .modal-footer
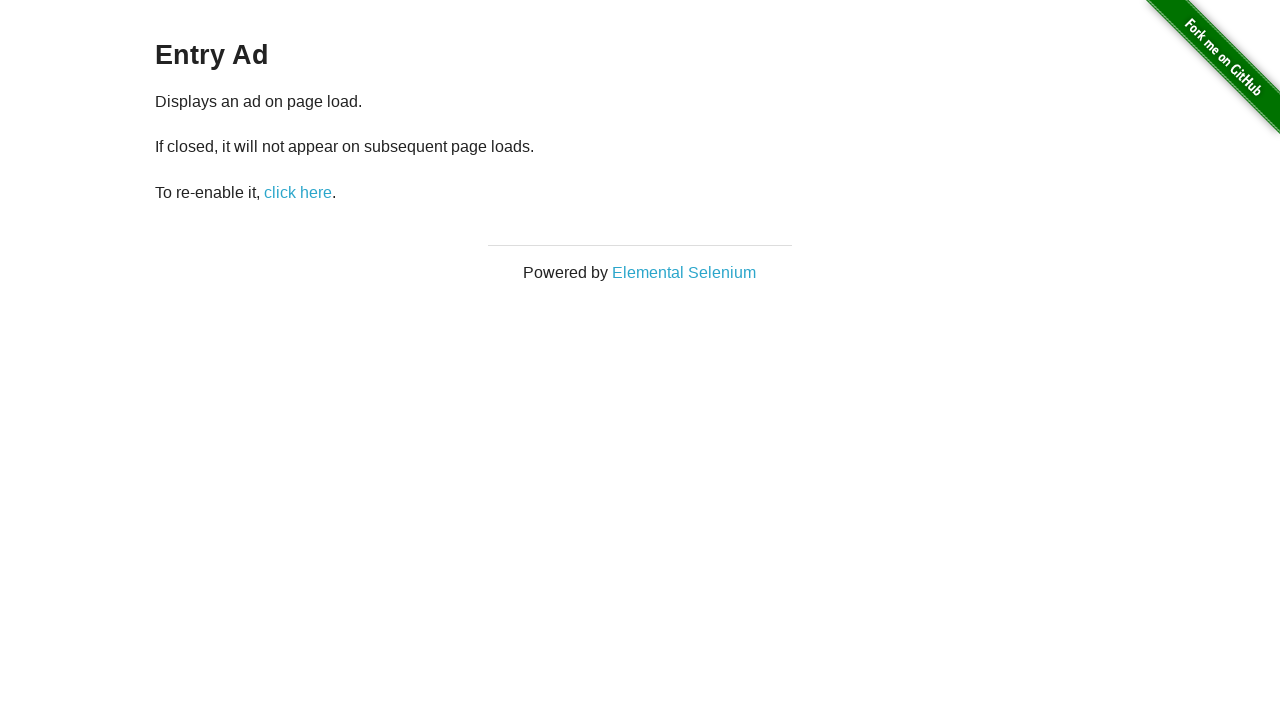

Entry ad modal closed and disappeared
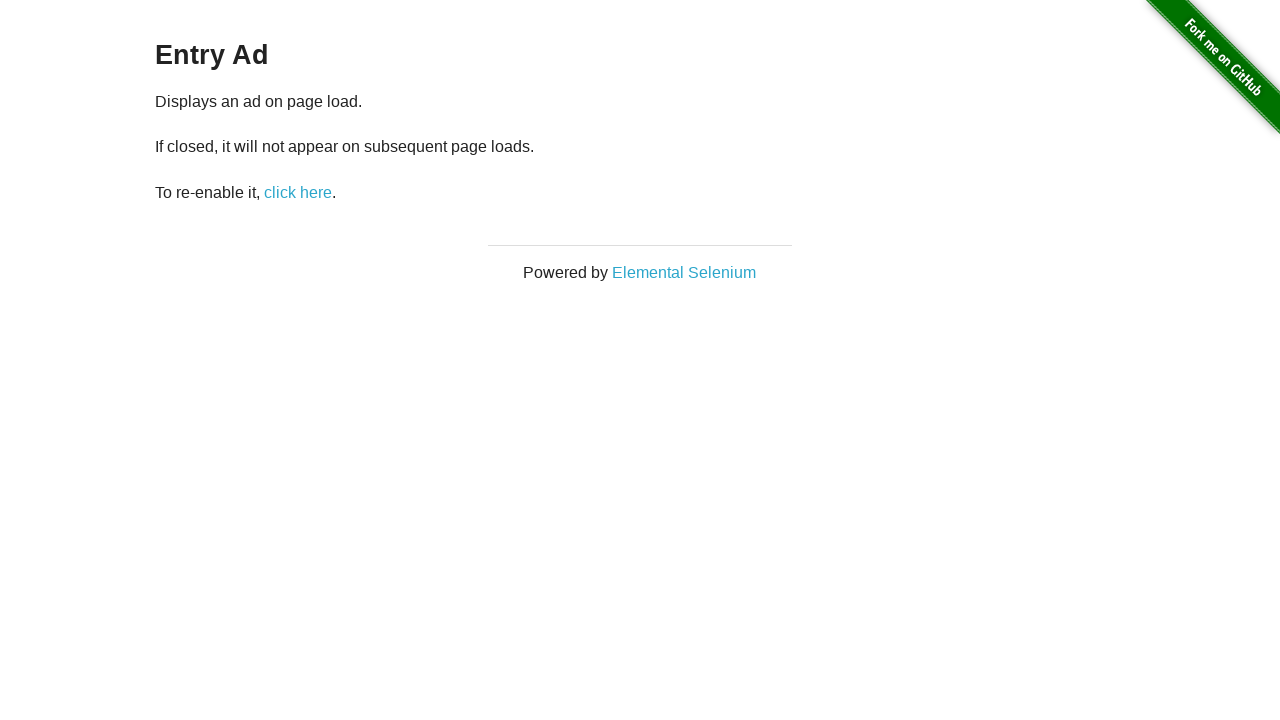

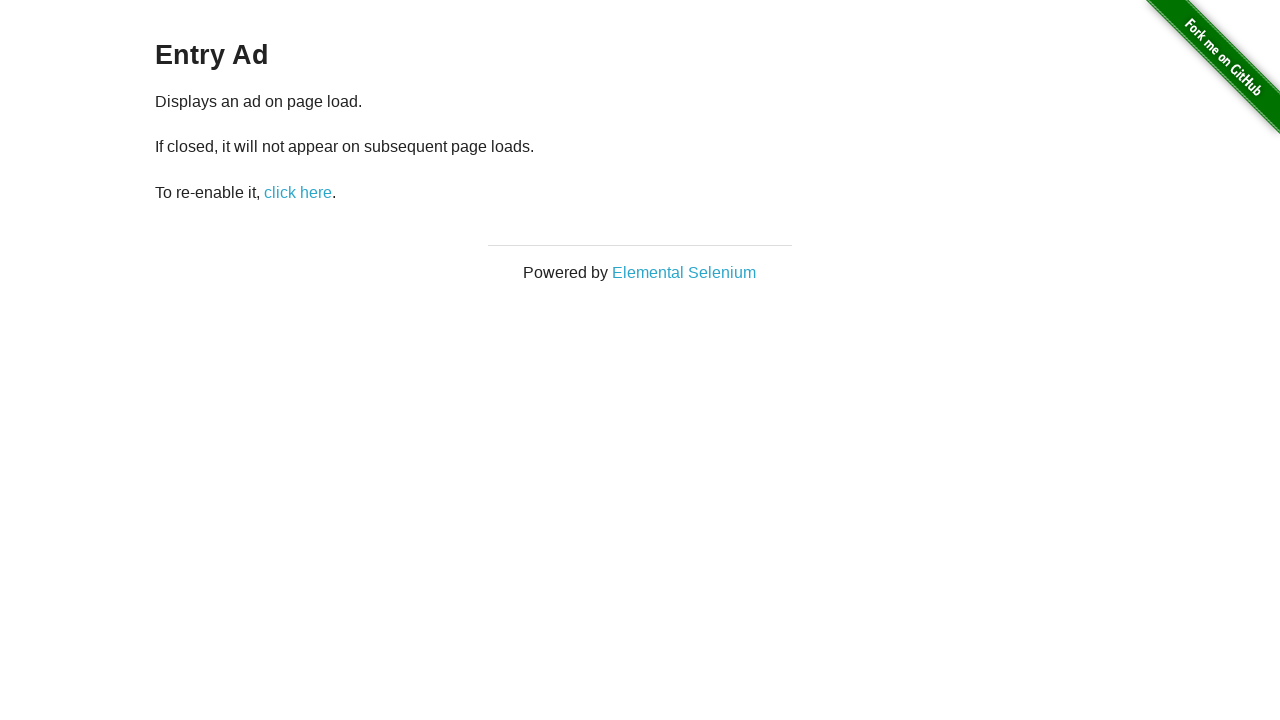